Tests that partial postcode input provides smart suggestions or handles gracefully

Starting URL: https://www.dominos.com.au/store-finder/

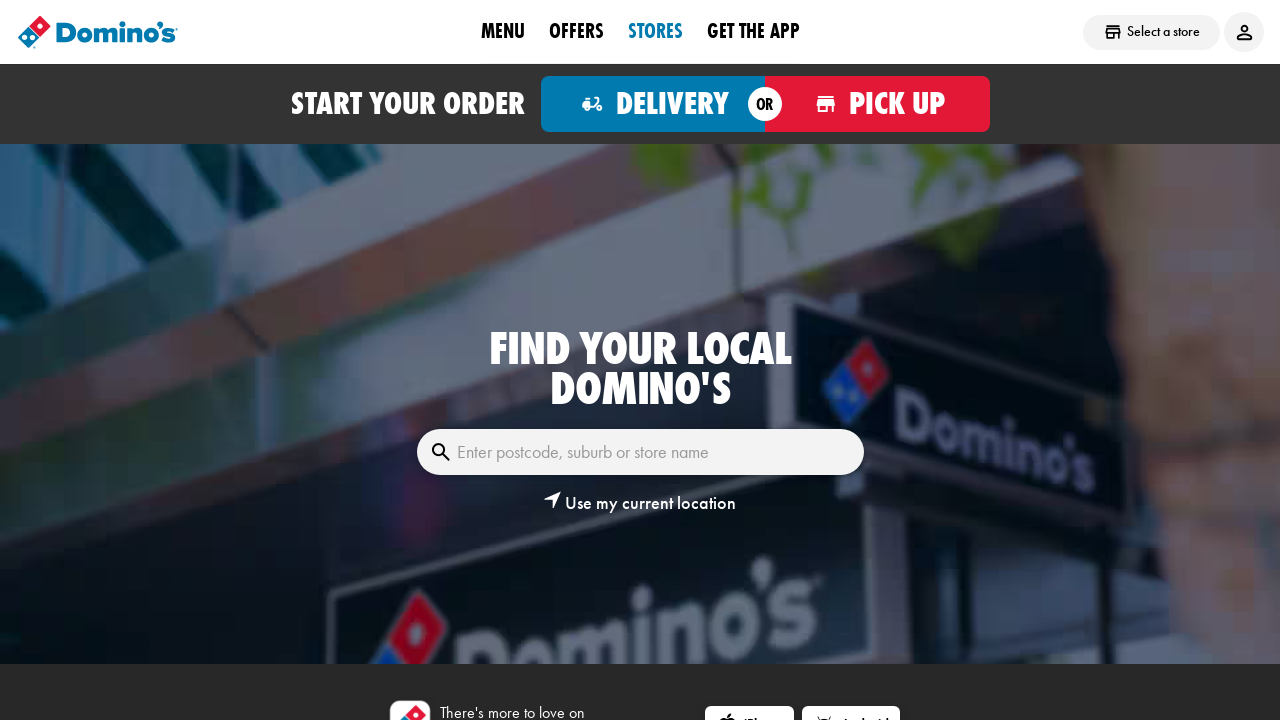

Located the postcode/suburb search textbox
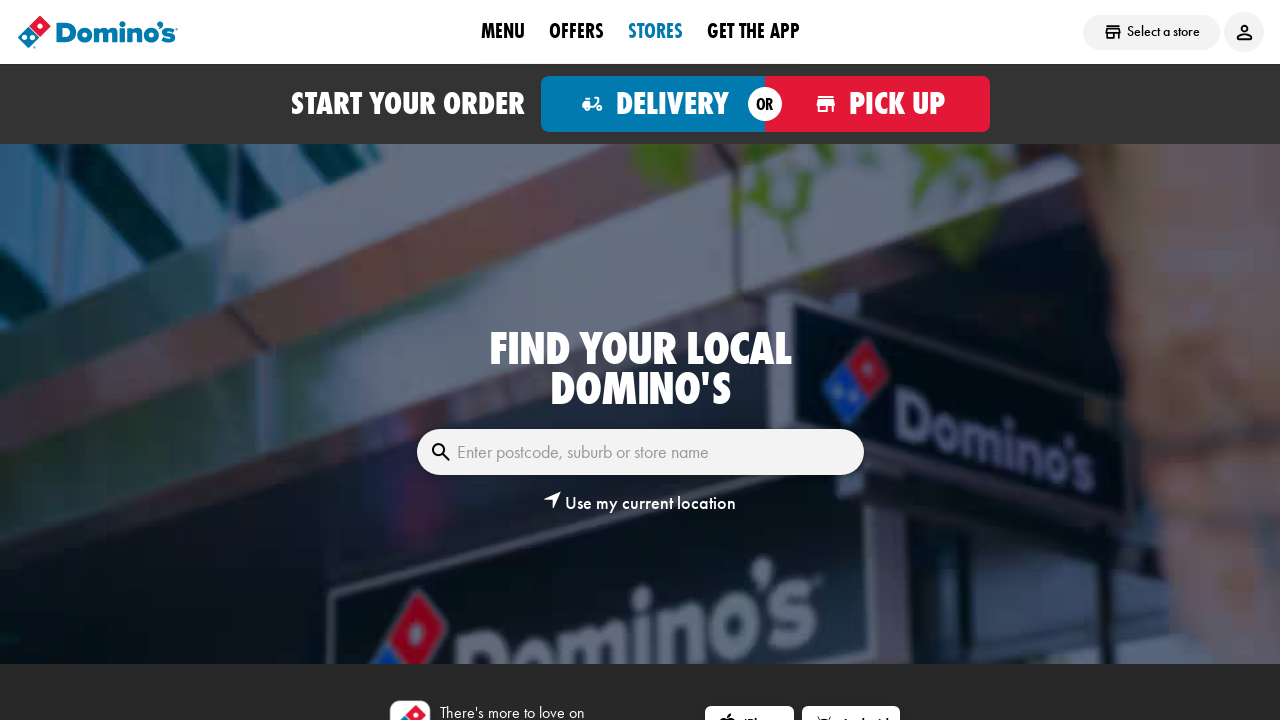

Typed partial postcode '123' sequentially with 100ms delay between characters
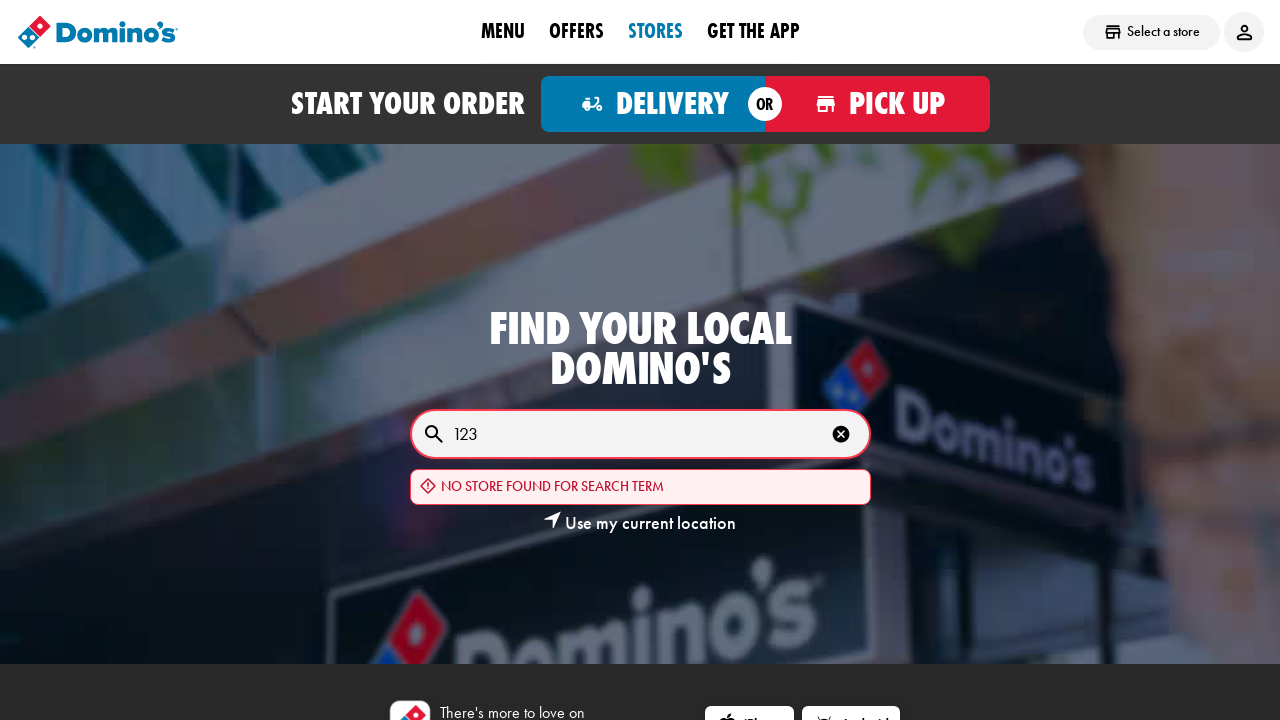

Waited 2500ms for suggestions to appear
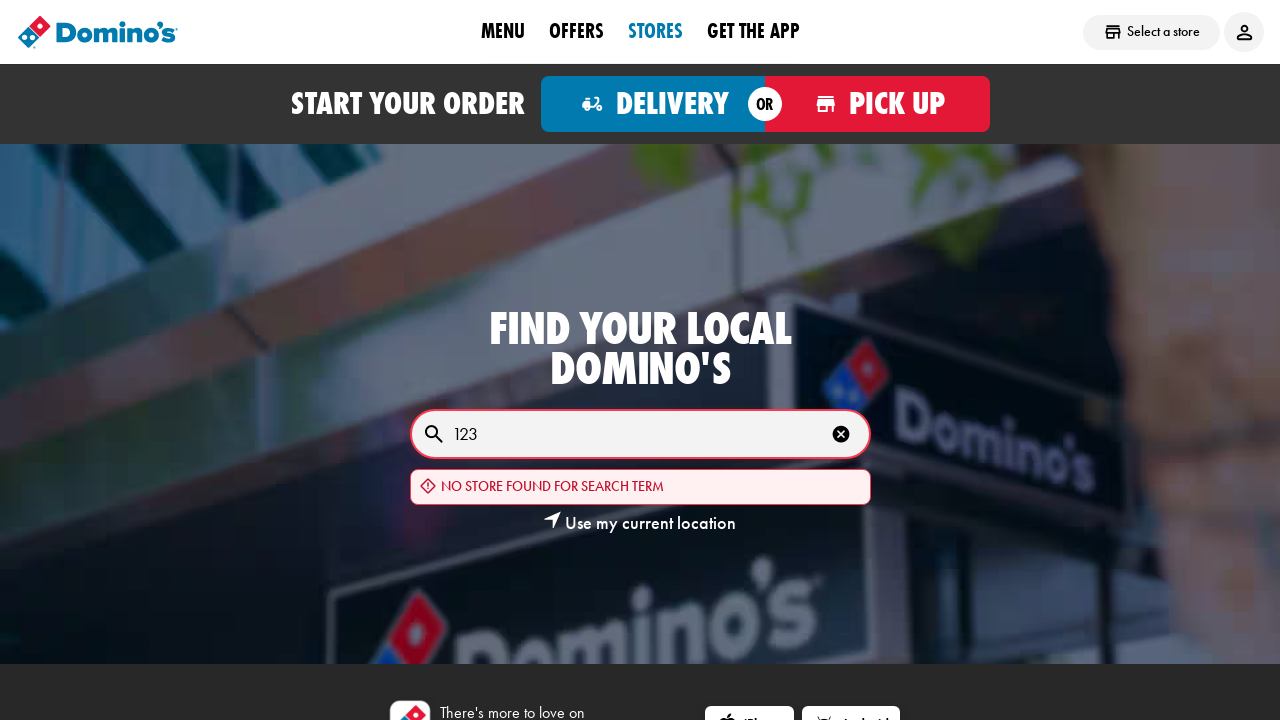

Verified page body is loaded on store finder
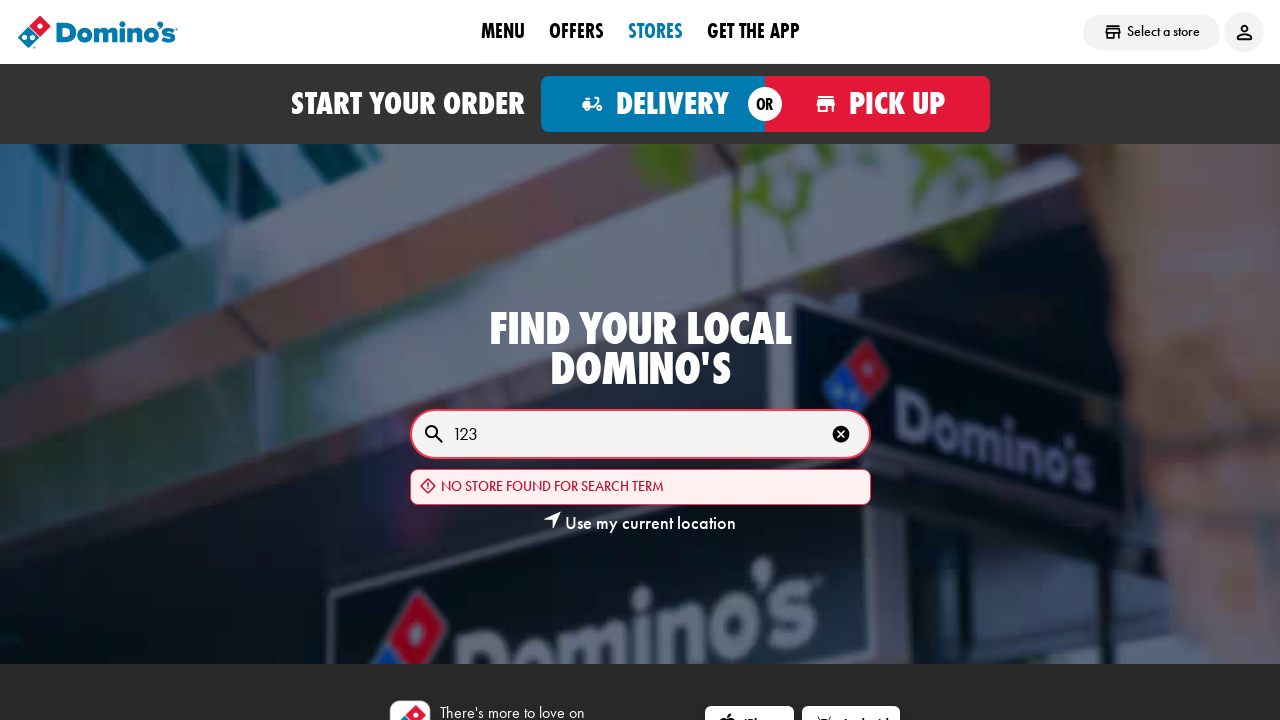

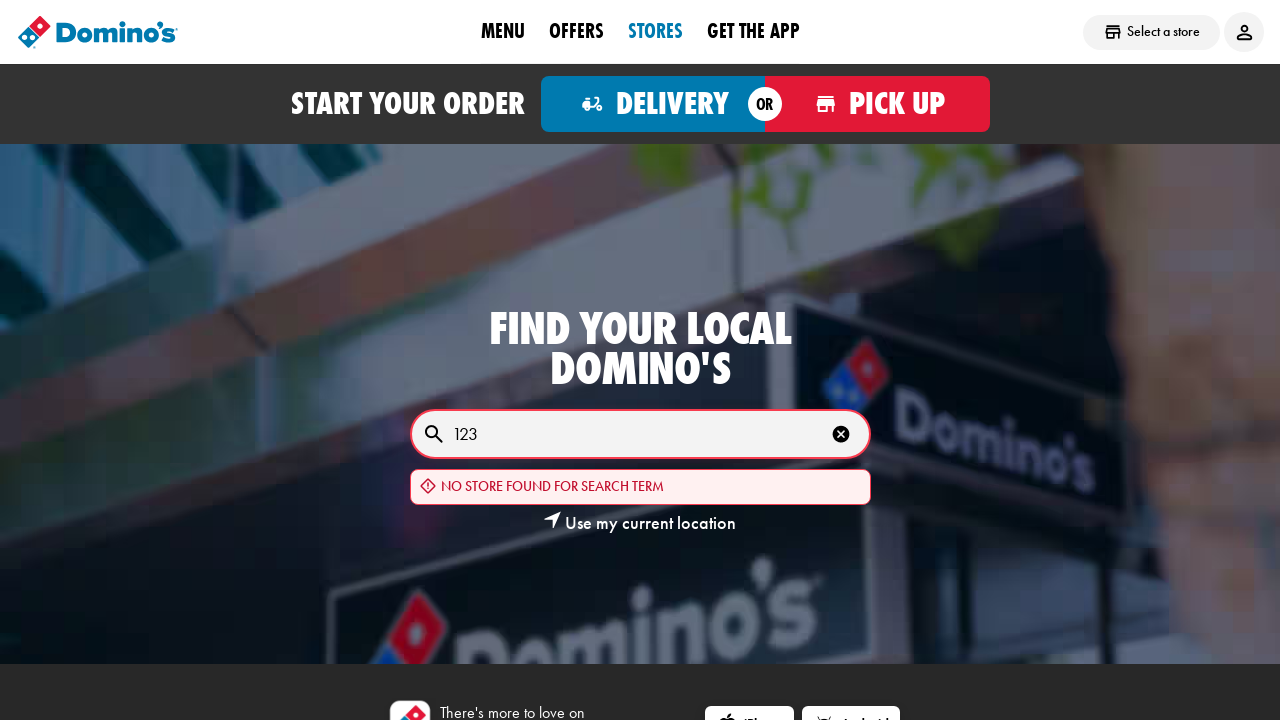